Tests alert handling by filling a name field, triggering a confirmation alert, and accepting it

Starting URL: https://rahulshettyacademy.com/AutomationPractice/

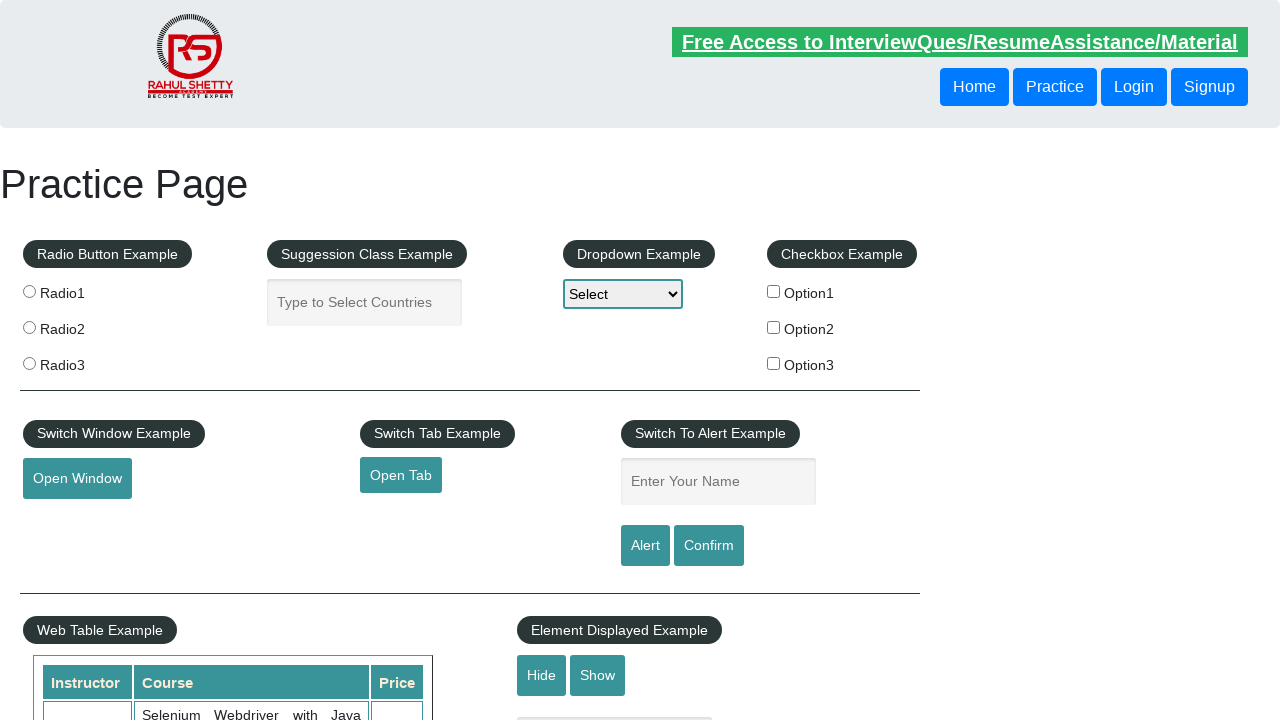

Filled name field with 'Aman' on input#name
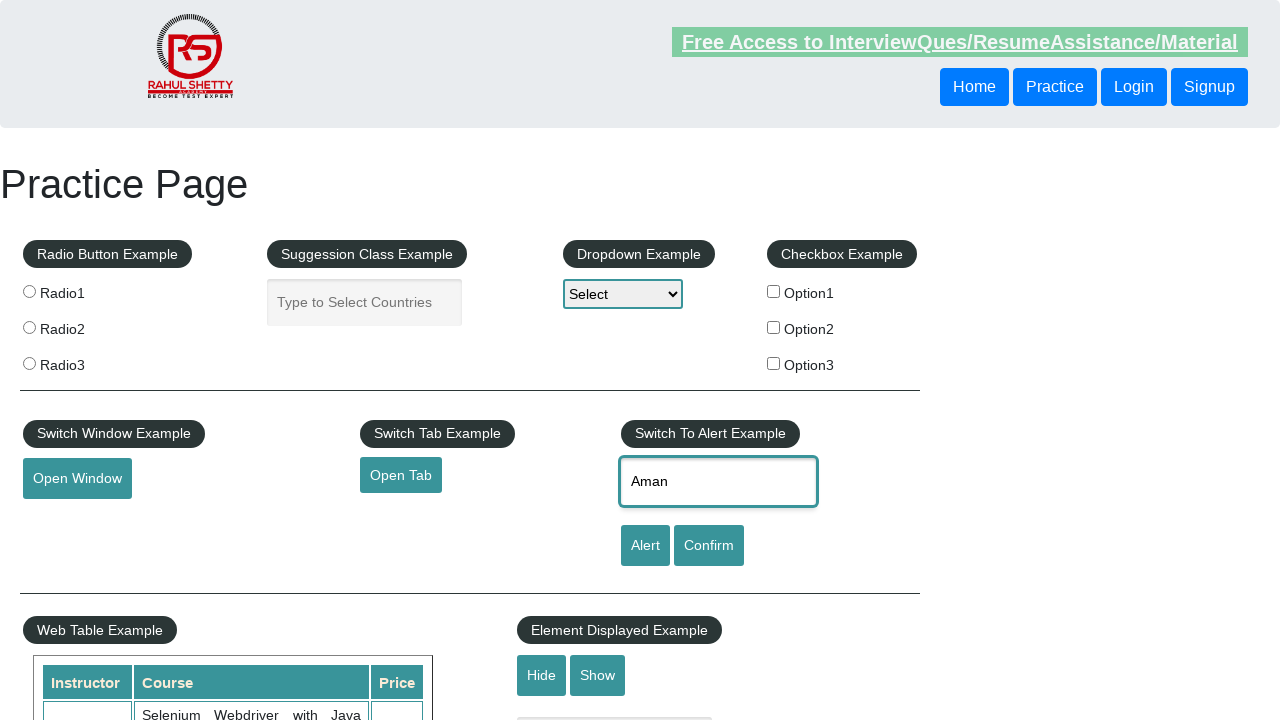

Clicked confirm button to trigger confirmation alert at (709, 546) on input#confirmbtn
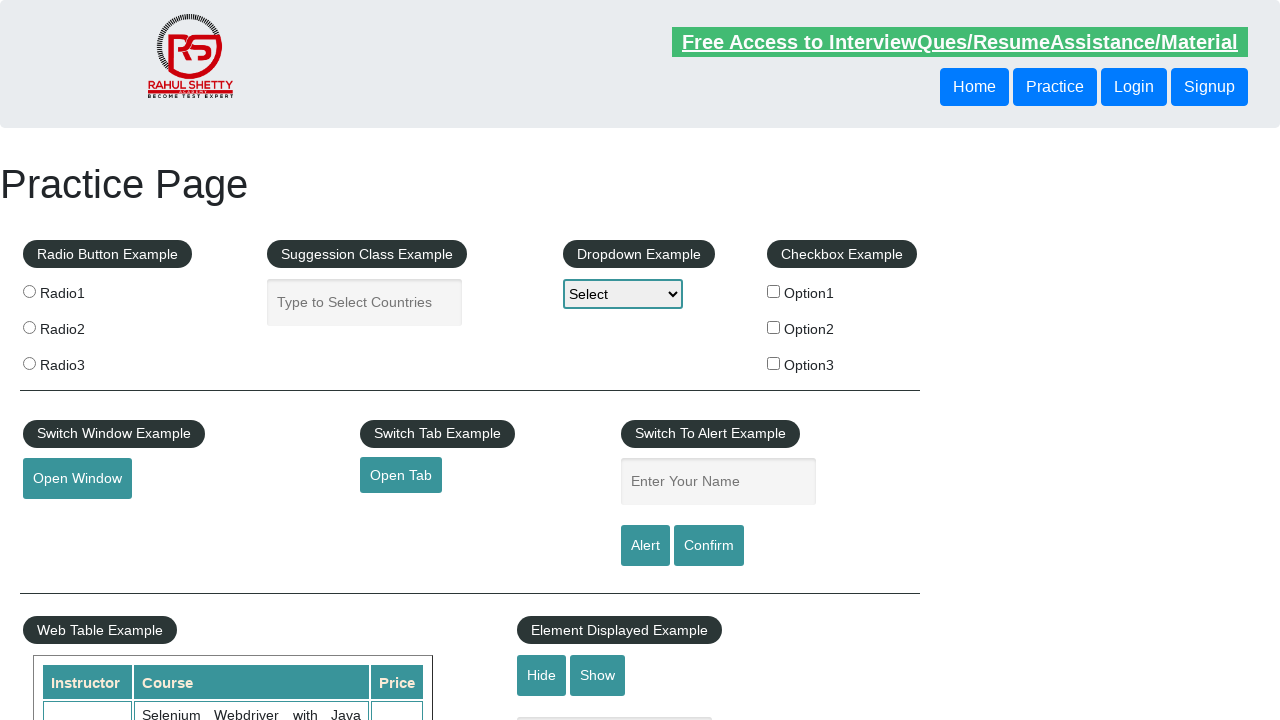

Set up dialog handler to accept confirmation alert
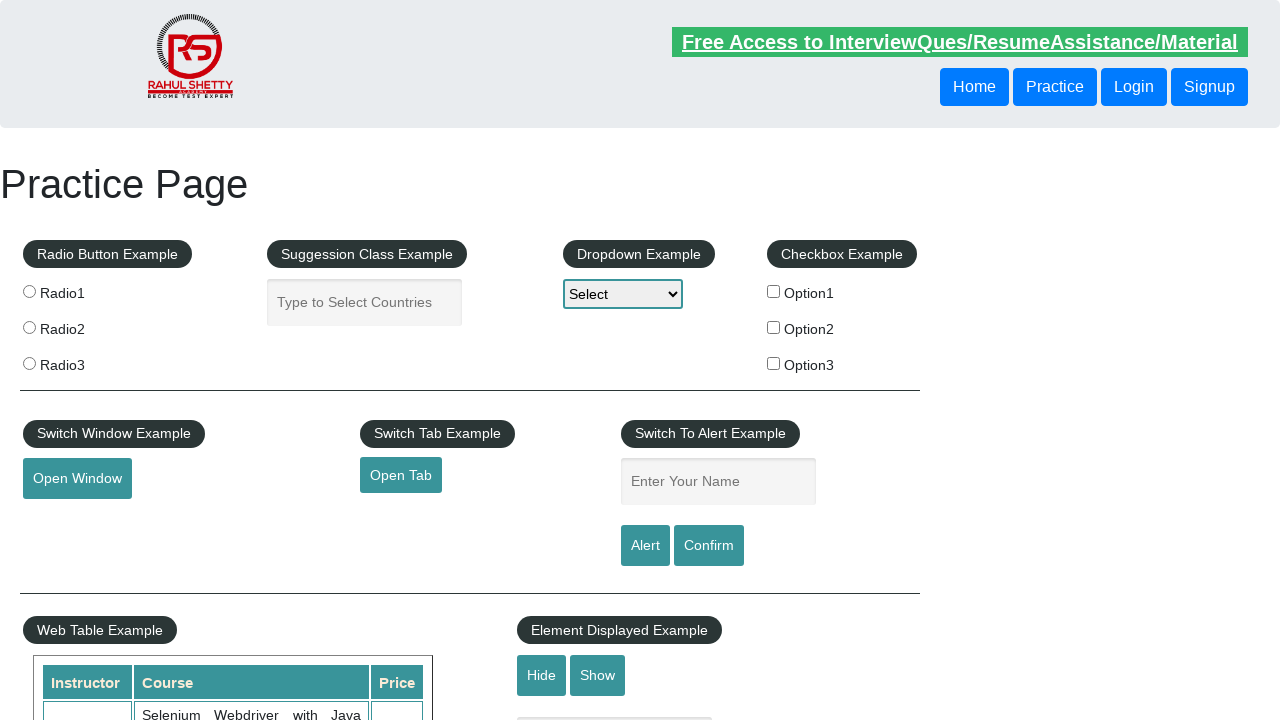

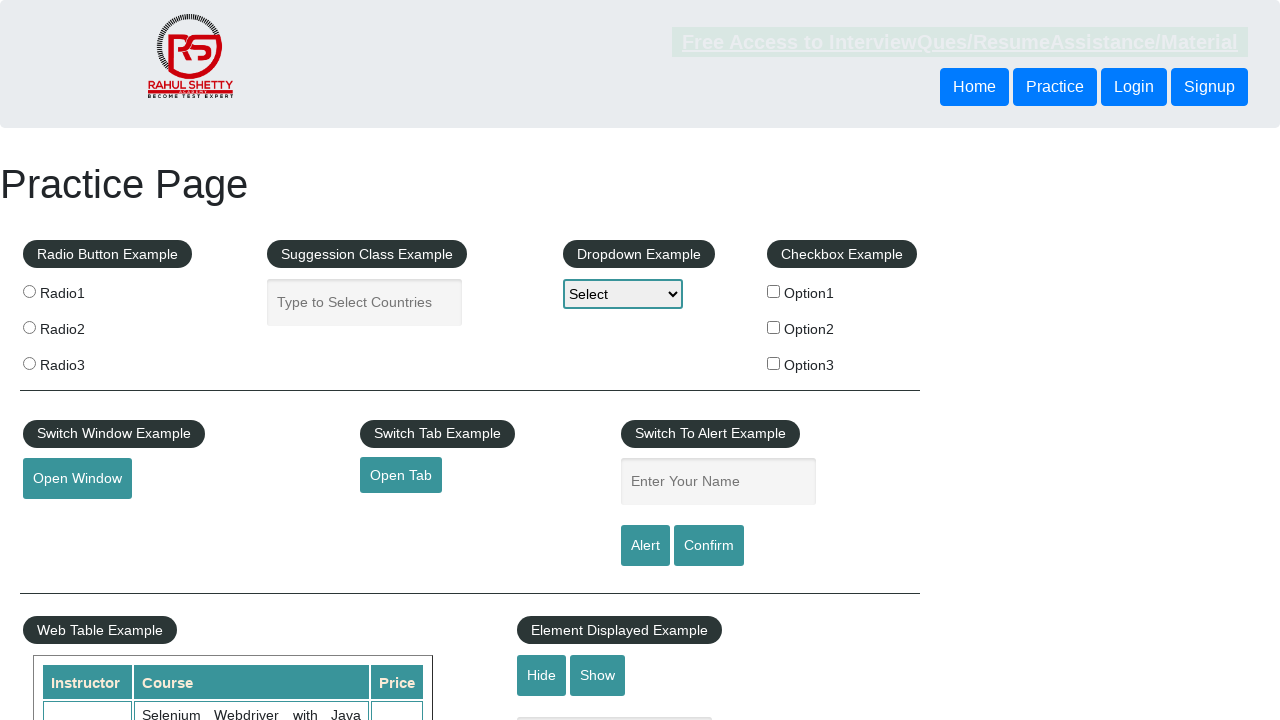